Enters only a name in the feedback form, submits it, clicks "Yes" on confirmation, and verifies the personalized thank you message is displayed.

Starting URL: https://kristinek.github.io/site/tasks/provide_feedback

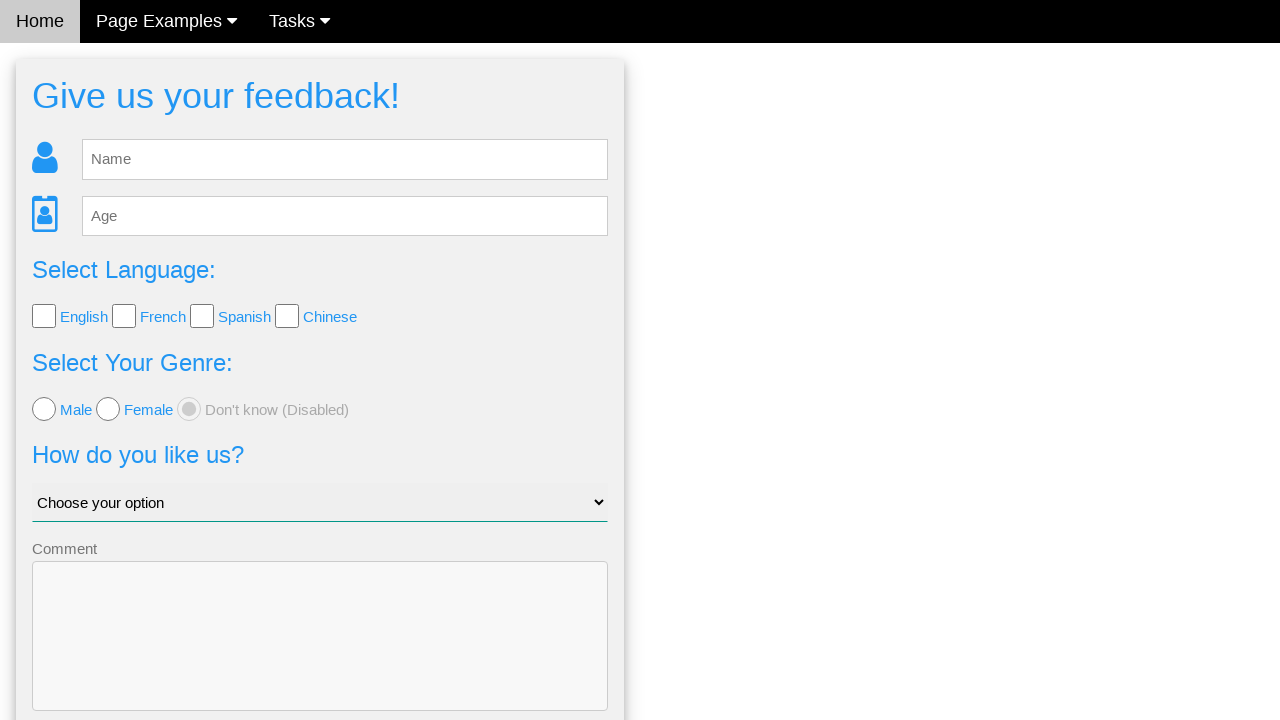

Filled name field with 'test' on #fb_name
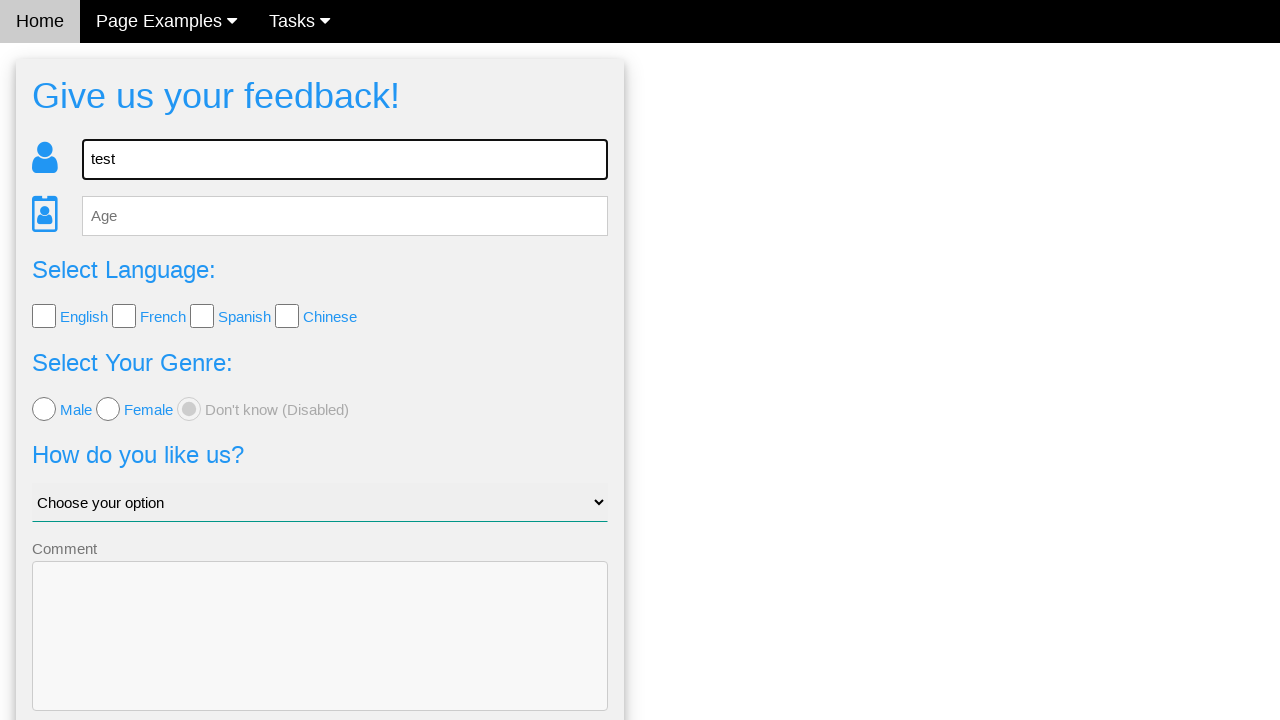

Clicked Send button to submit feedback form at (320, 656) on xpath=//*[@id='fb_form']/form/button
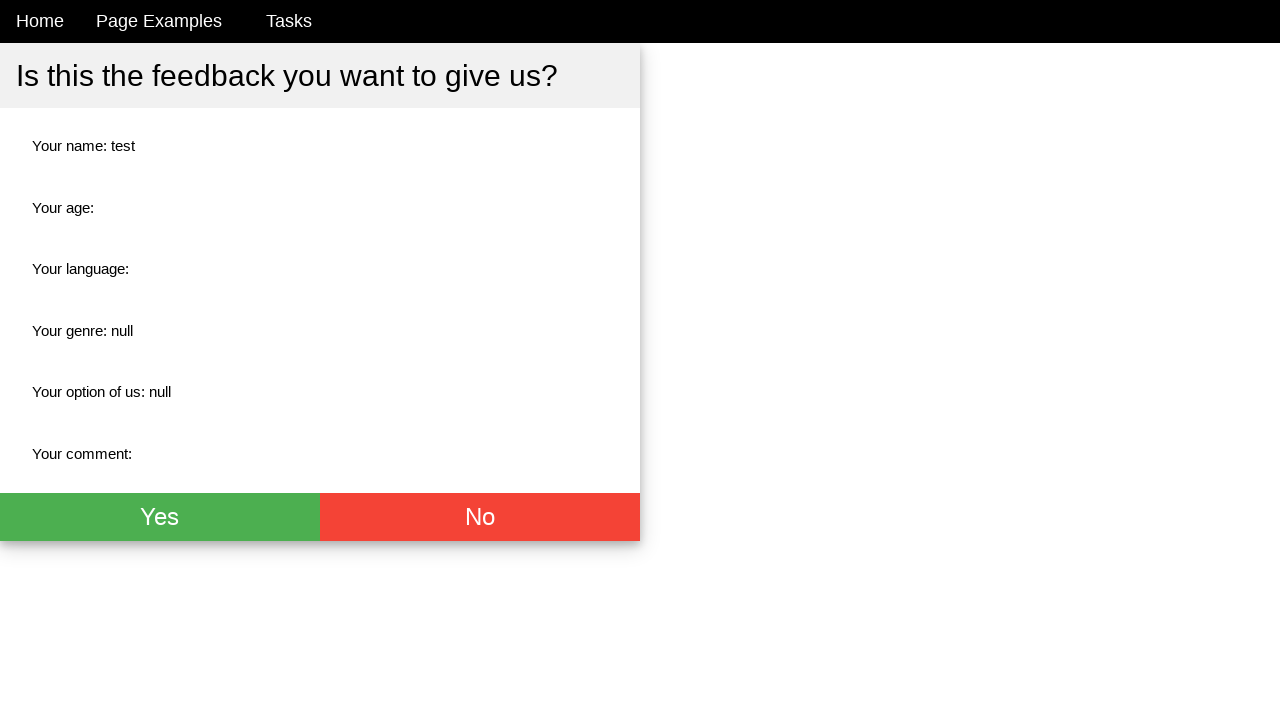

Confirmation page loaded with Yes/No buttons
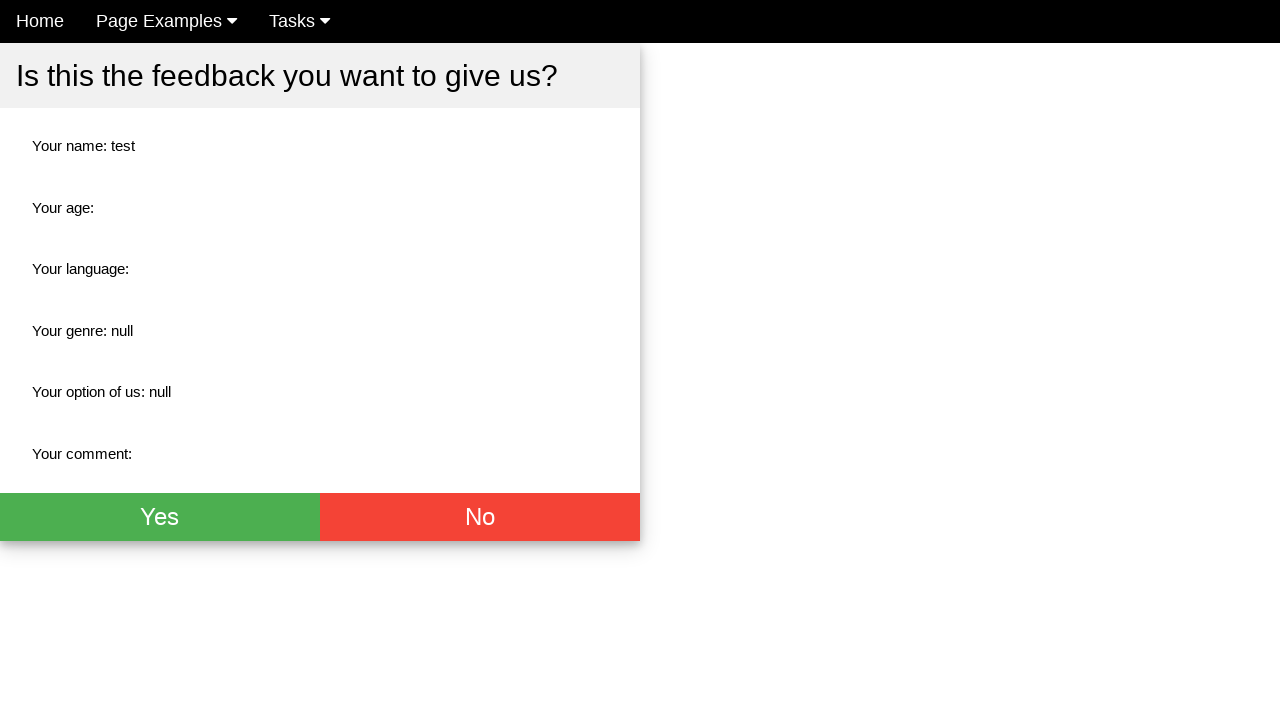

Clicked Yes button on confirmation dialog at (160, 517) on xpath=//*[@id='fb_thx']/div/div[2]/button[1]
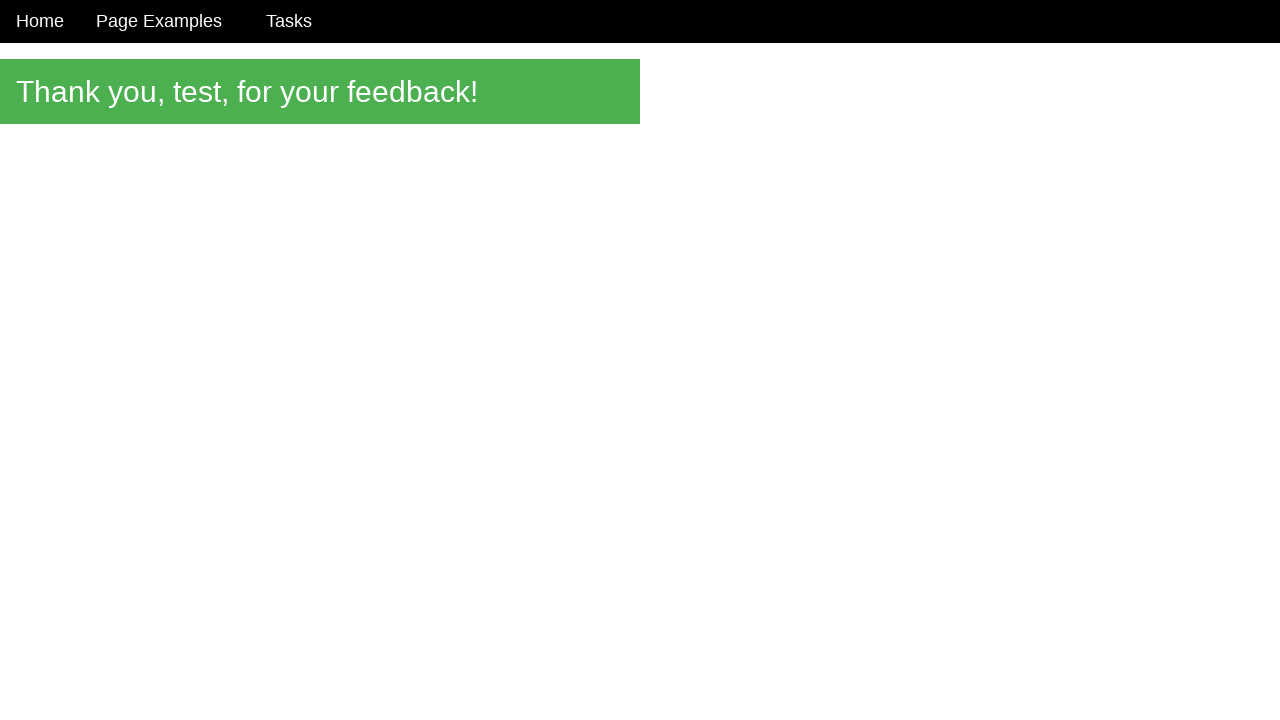

Thank you message element loaded
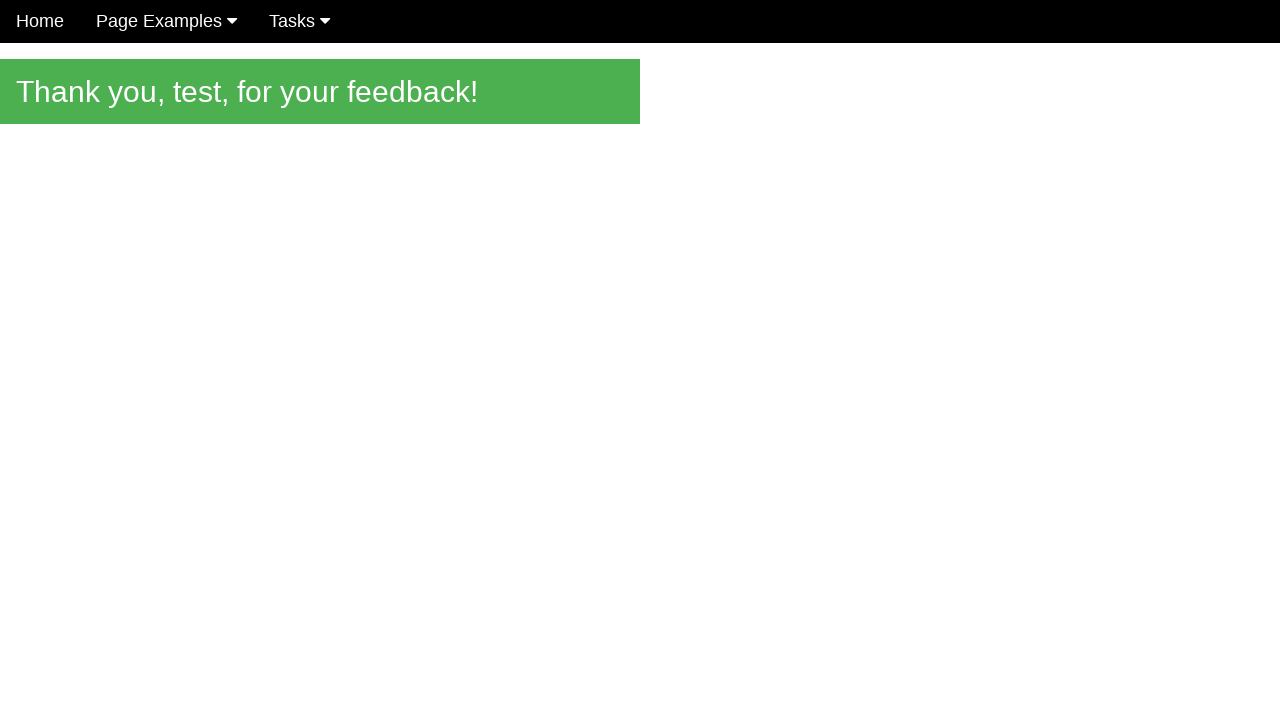

Verified personalized thank you message displays 'Thank you, test, for your feedback!'
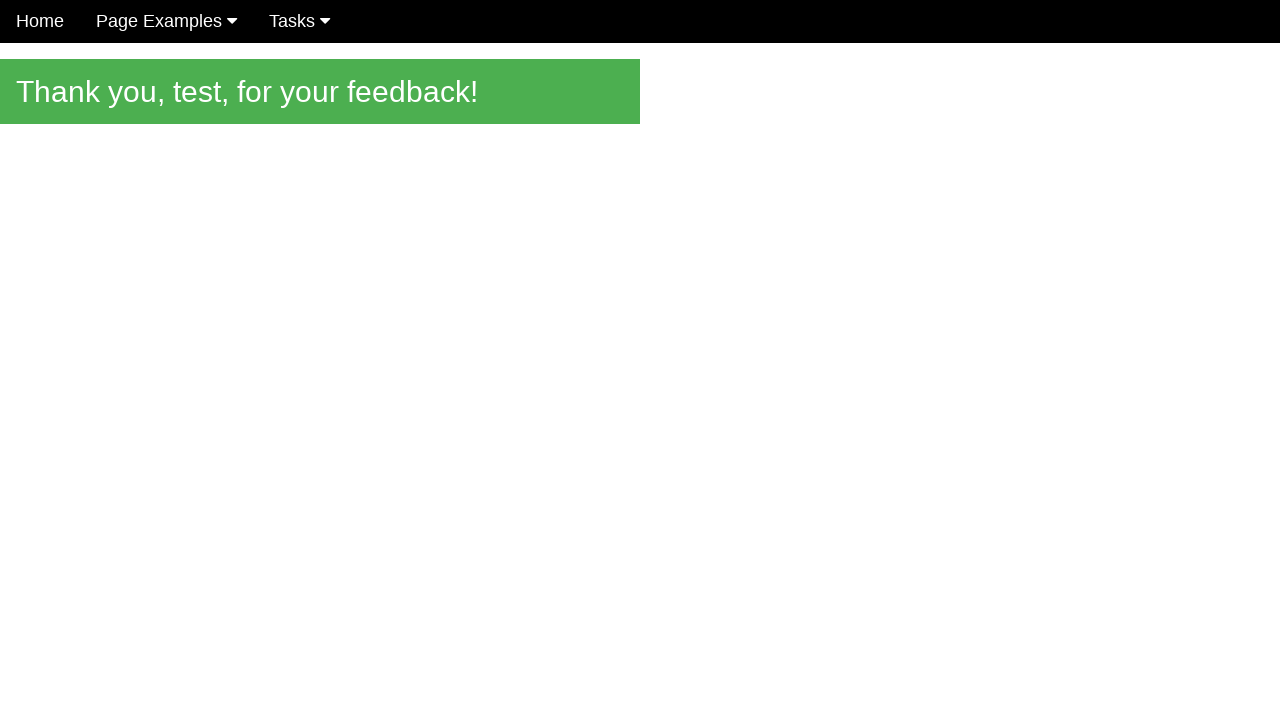

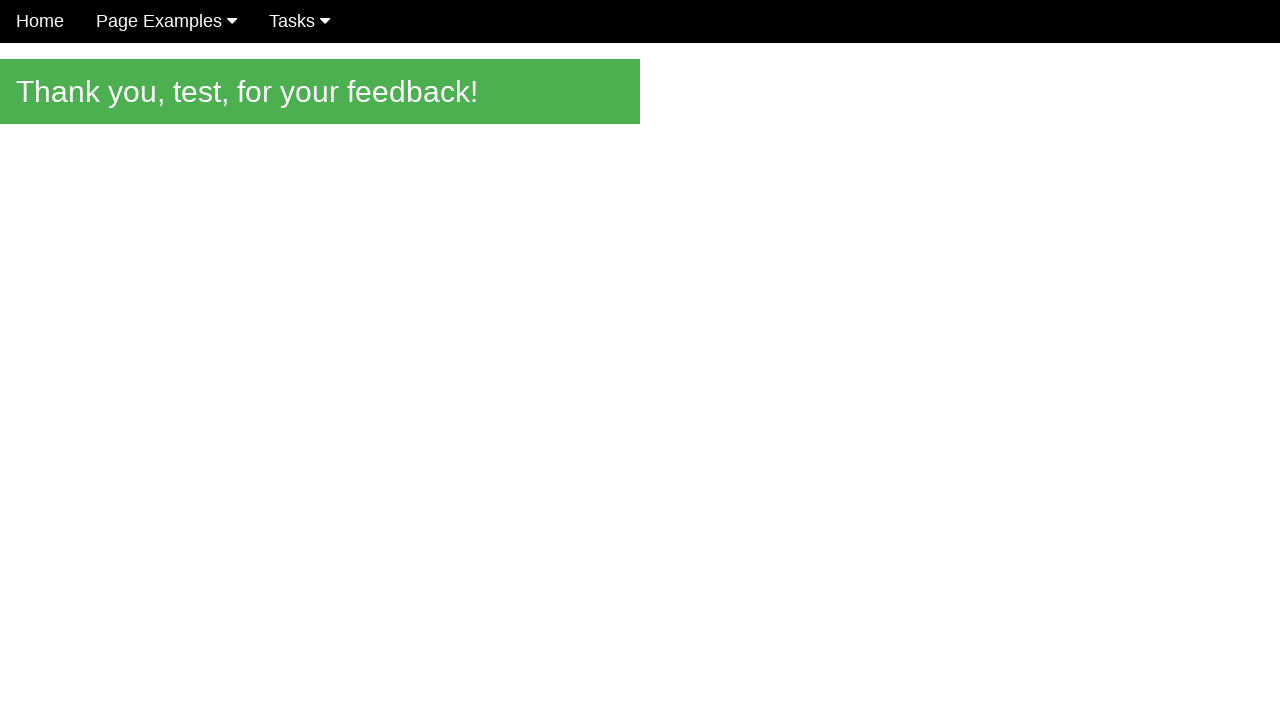